Tests switching to French language by clicking language selector and navigating to the FR version of the website.

Starting URL: https://zt.com.ua/

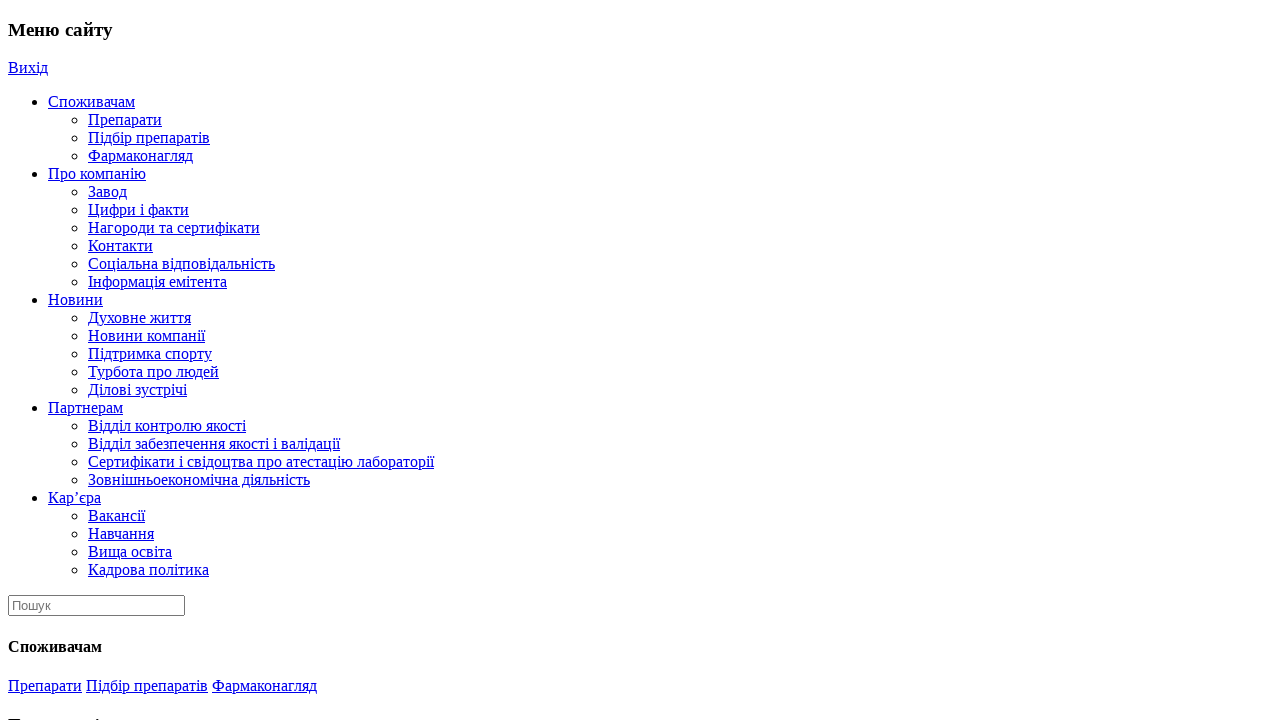

Clicked language selector dropdown at (20, 361) on .language > a
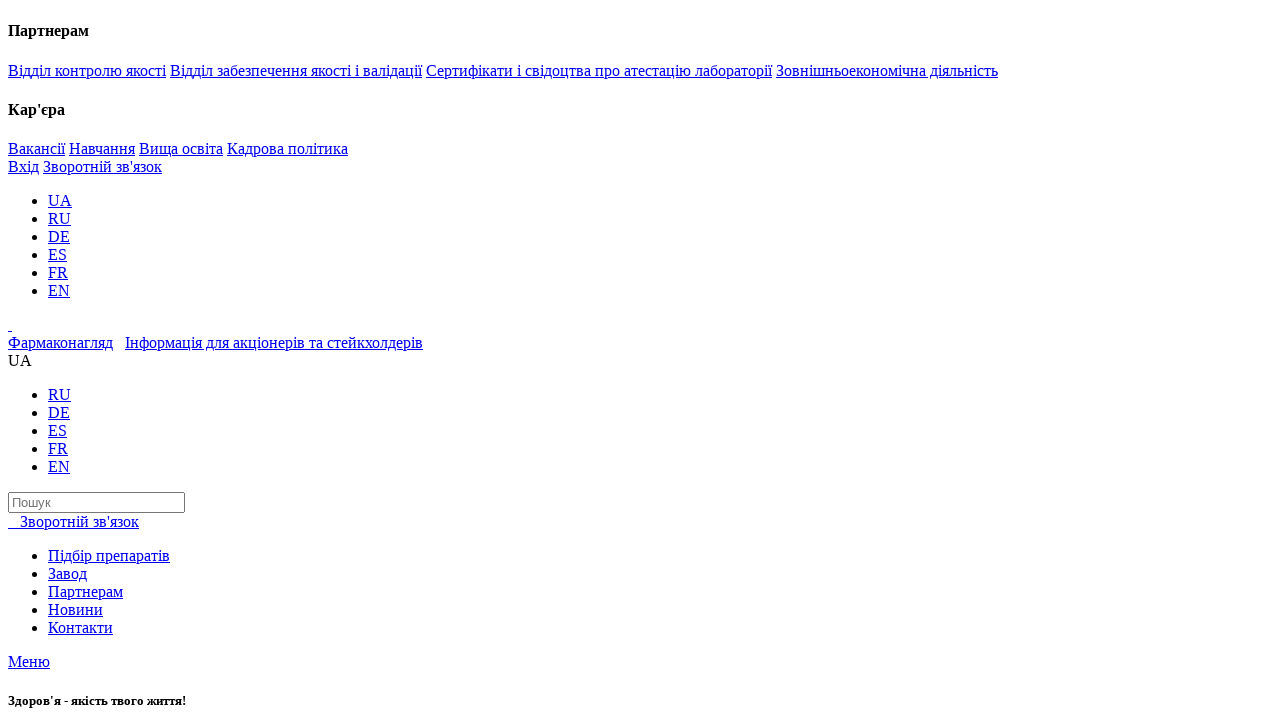

Clicked French language option to navigate to FR version at (58, 449) on .lang-item:nth-child(4) > [href="https://zt.com.ua/fr/"]
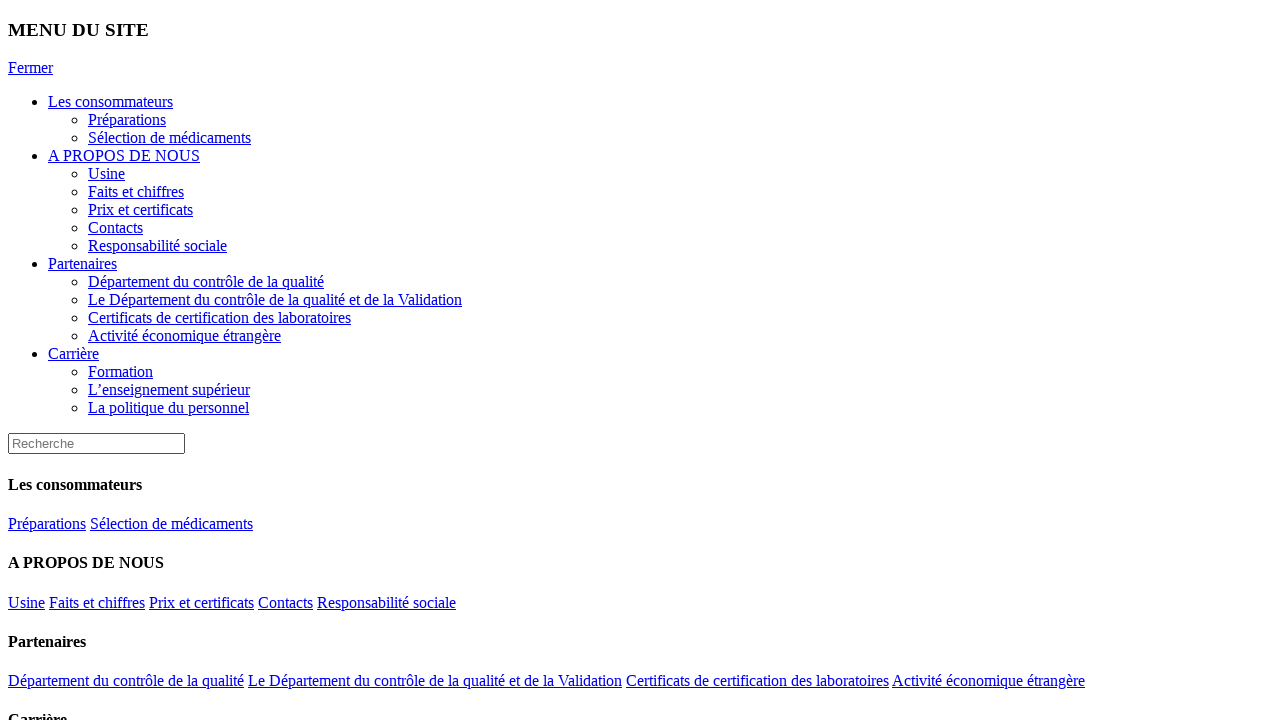

French page loaded and header wrapper element appeared
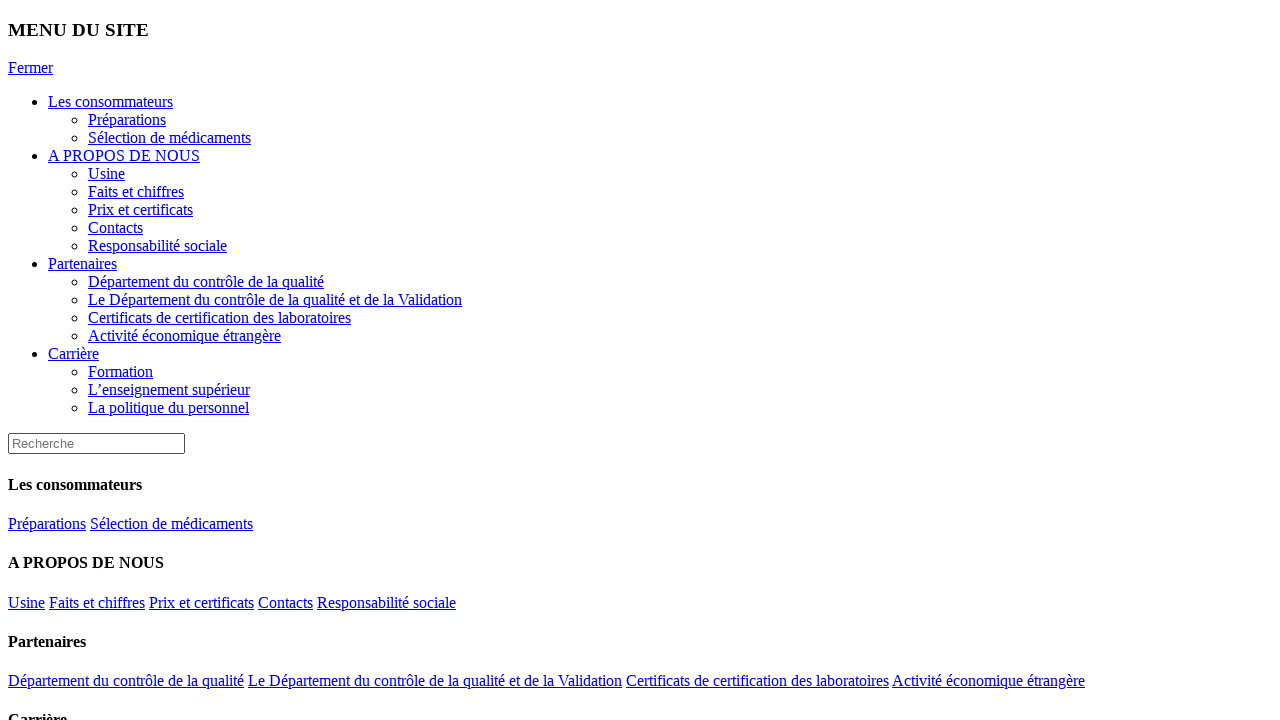

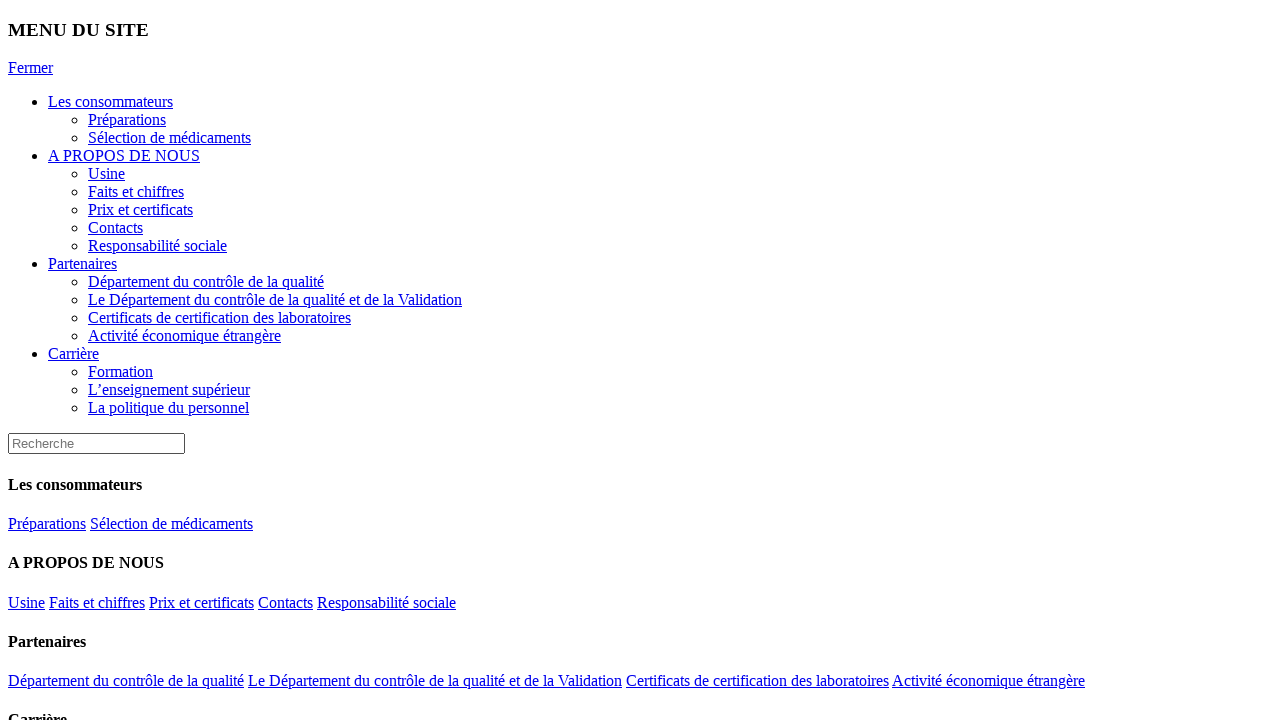